Scrolls to the Getting Started link in the footer and waits for it to exist

Starting URL: https://webdriver.io

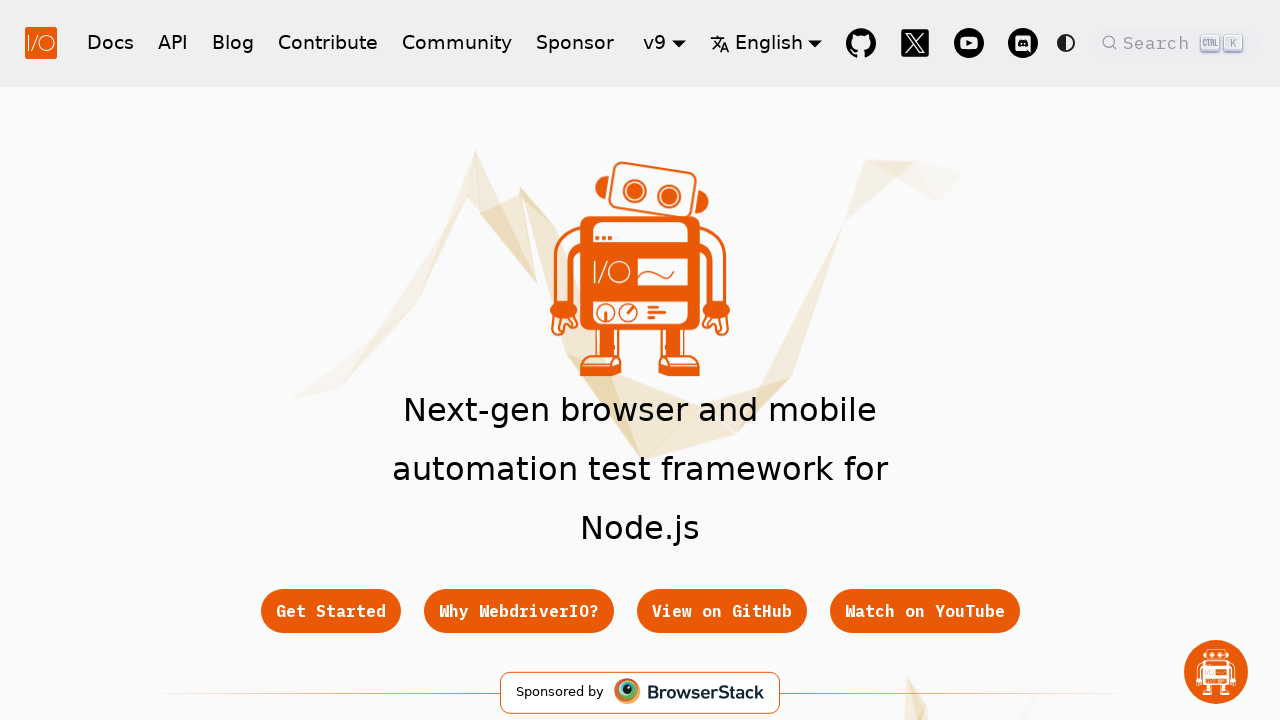

Waited for Getting Started link in footer to exist
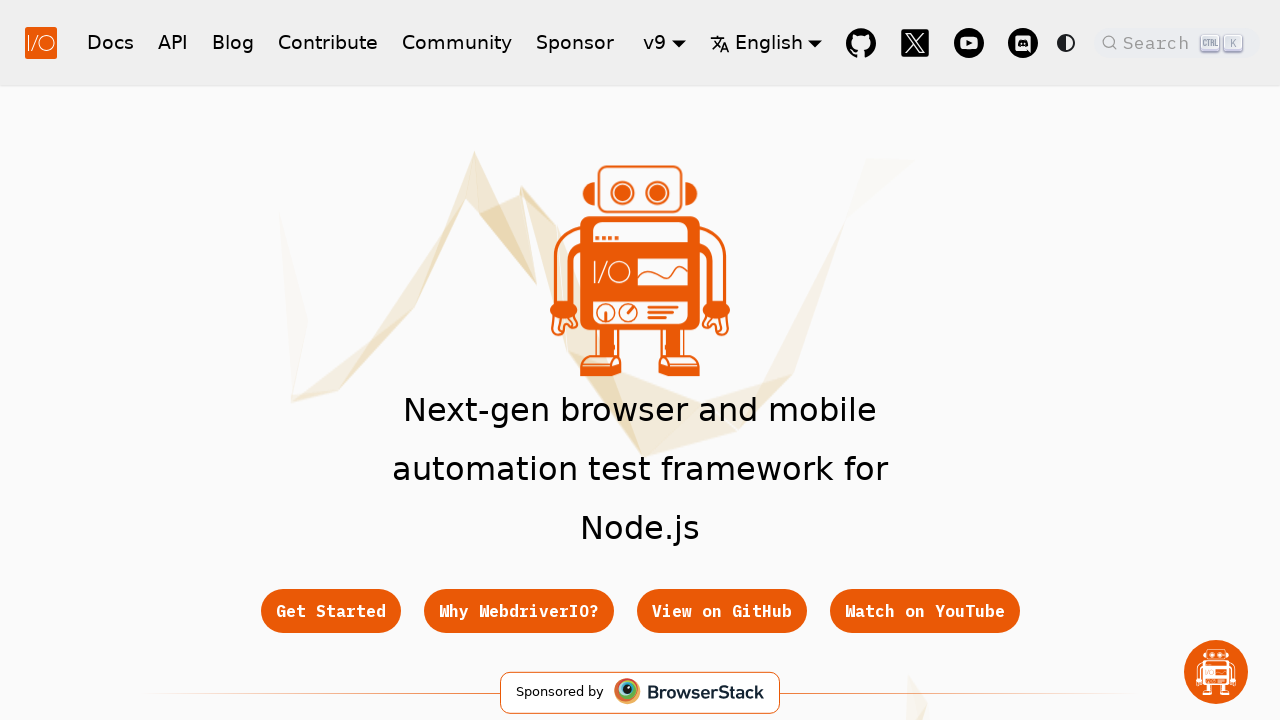

Scrolled to Getting Started link in footer
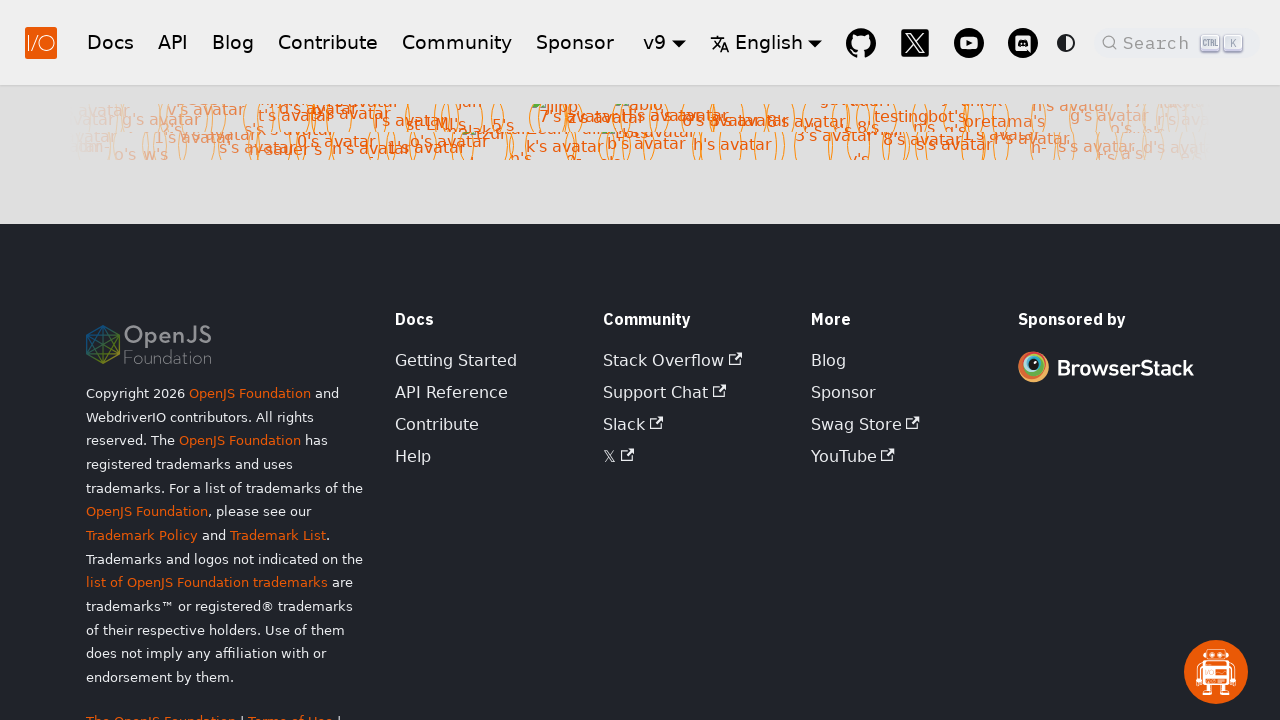

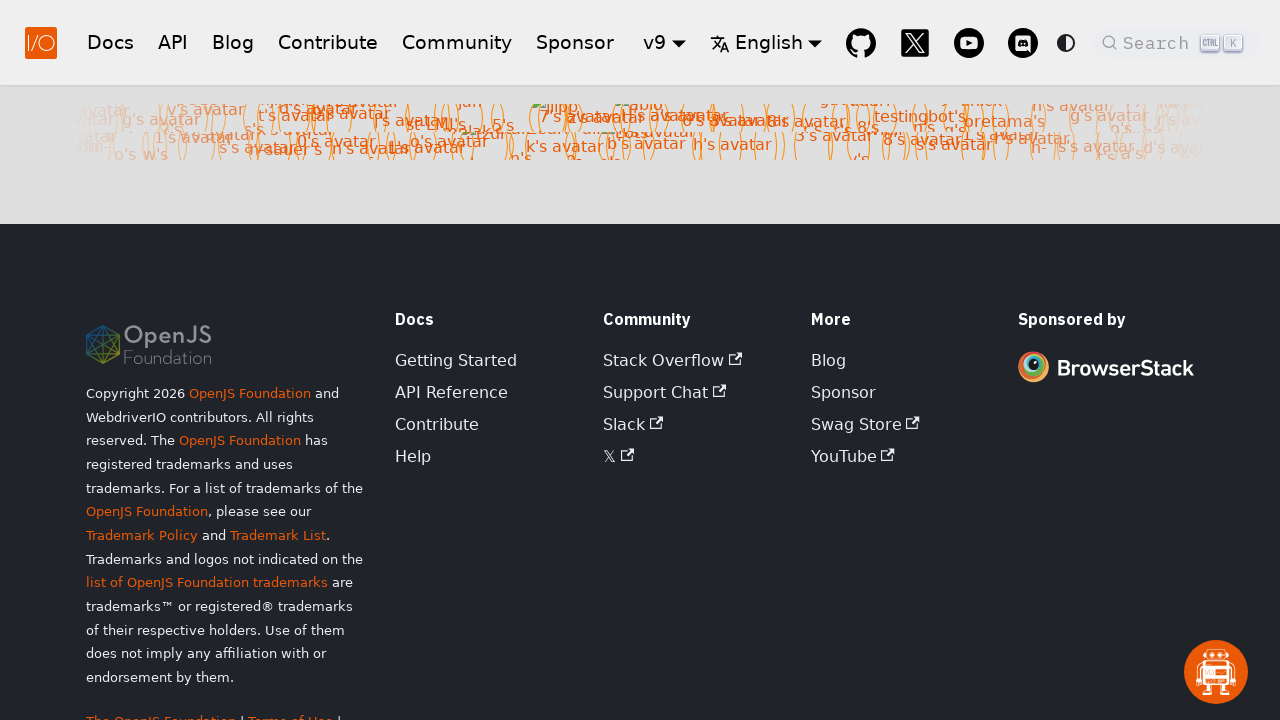